Tests web form functionality by filling a text input field with "Selenium" and verifying the element is enabled.

Starting URL: https://www.selenium.dev/selenium/web/web-form.html

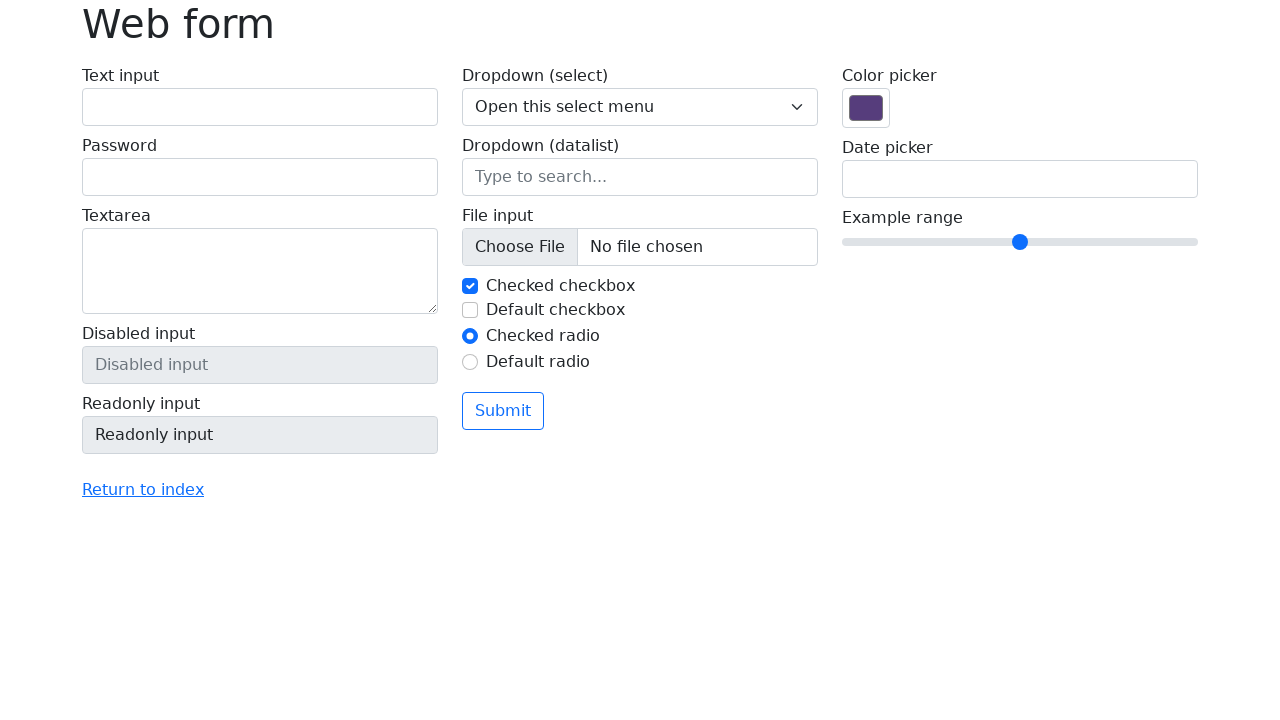

Navigated to Selenium web form test page
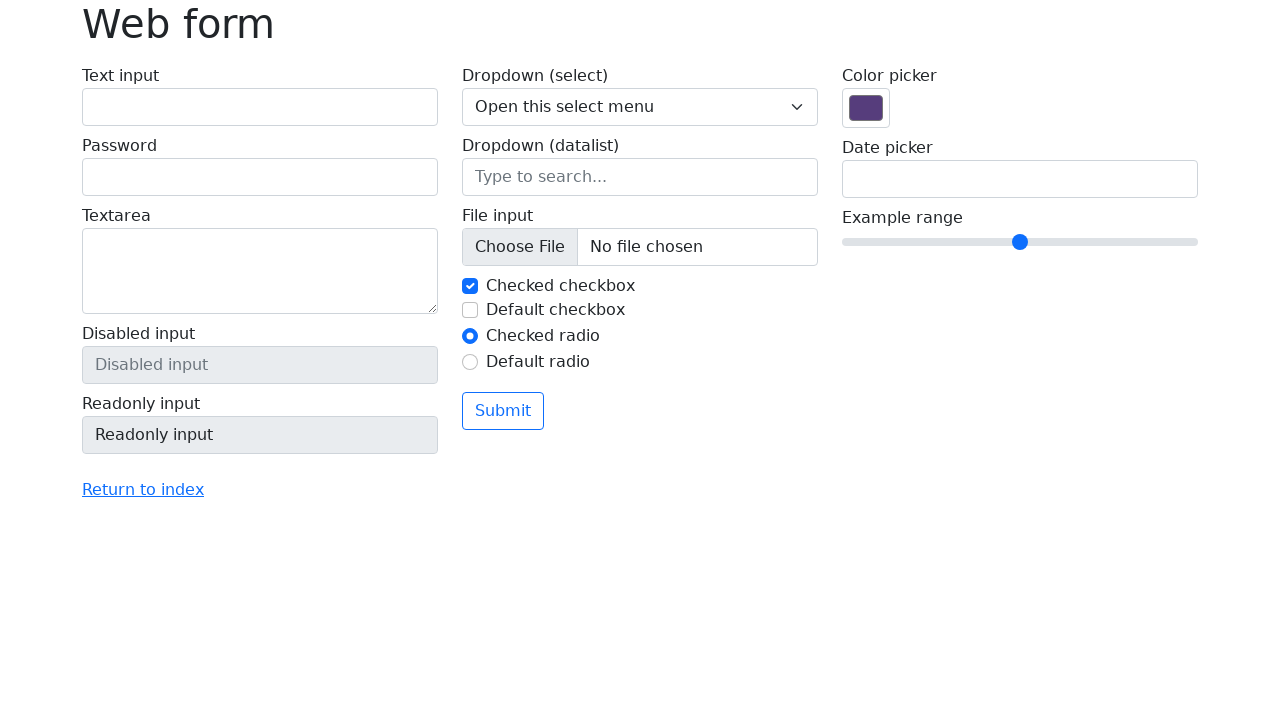

Filled text input field with 'Selenium' on input[name='my-text']
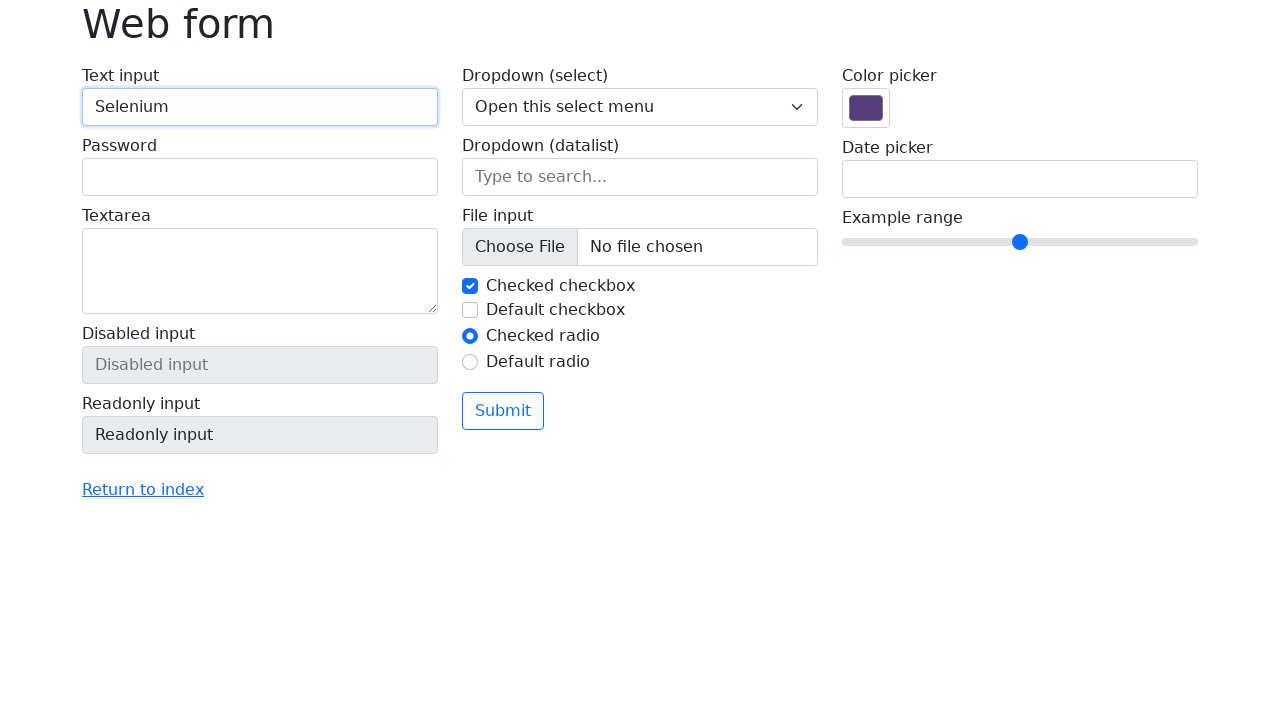

Verified that text input field is enabled
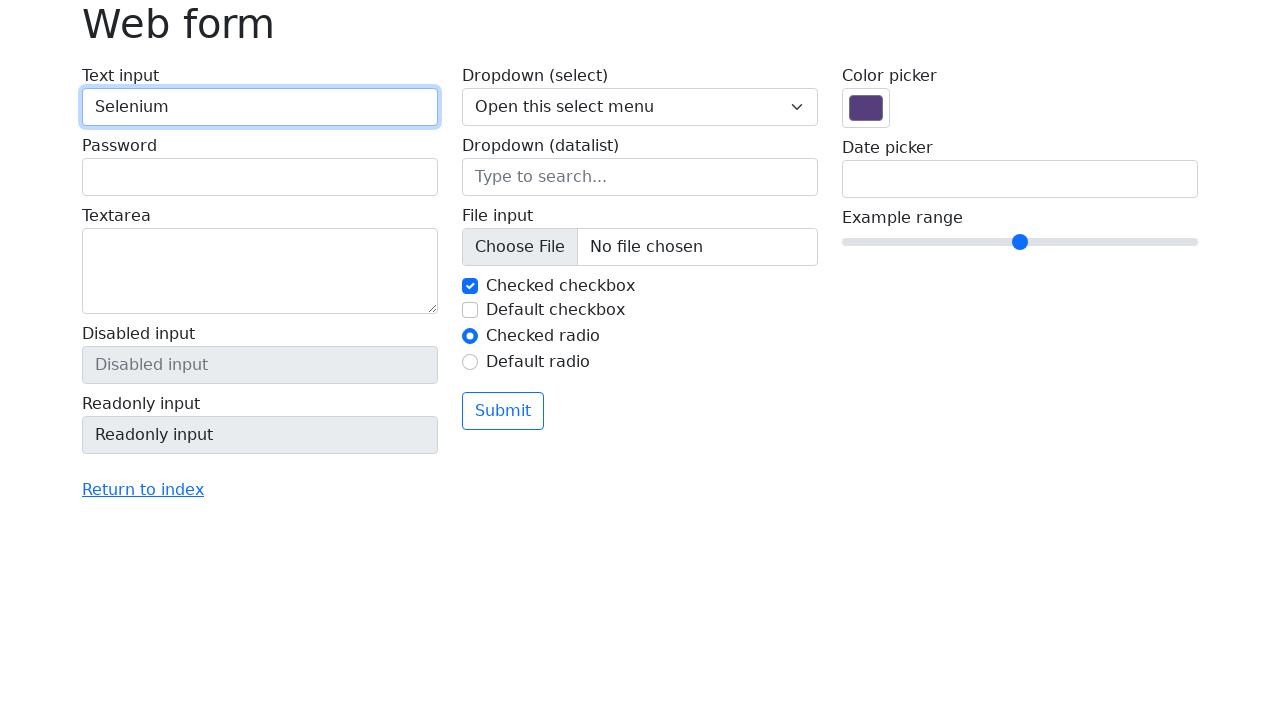

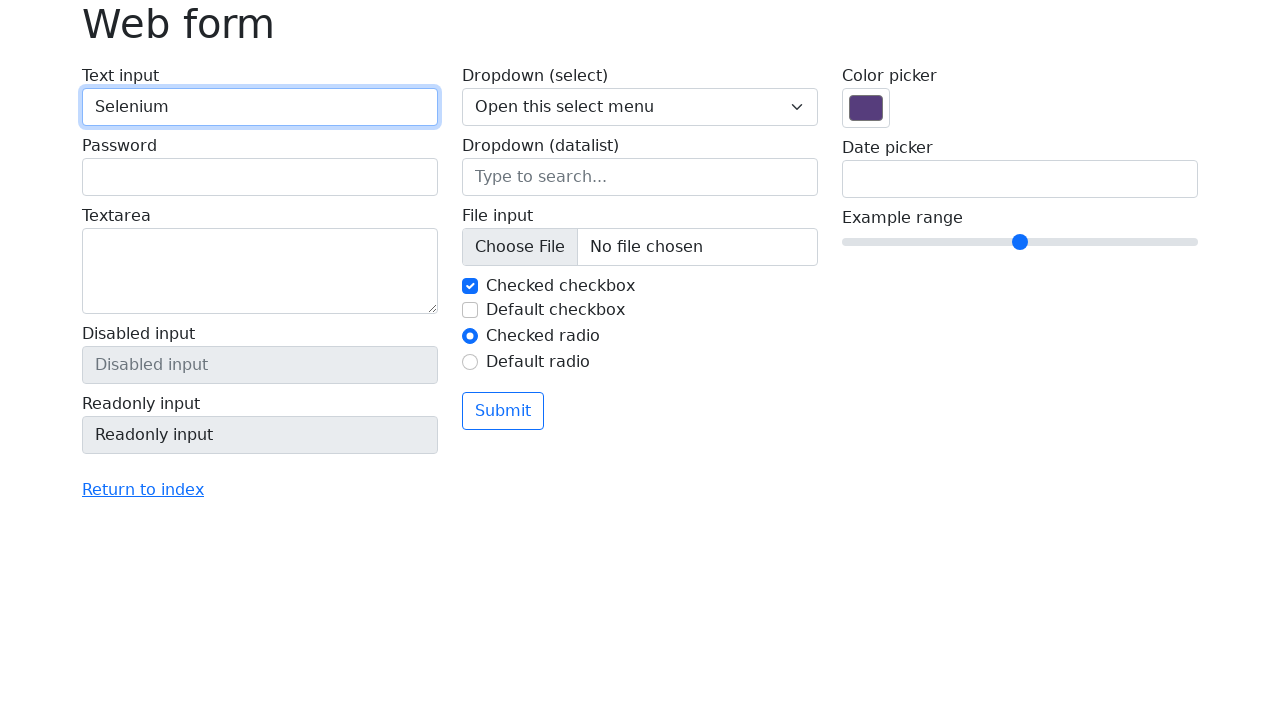